Tests radio button functionality by selecting different radio button options and verifying their states

Starting URL: https://rahulshettyacademy.com/AutomationPractice/

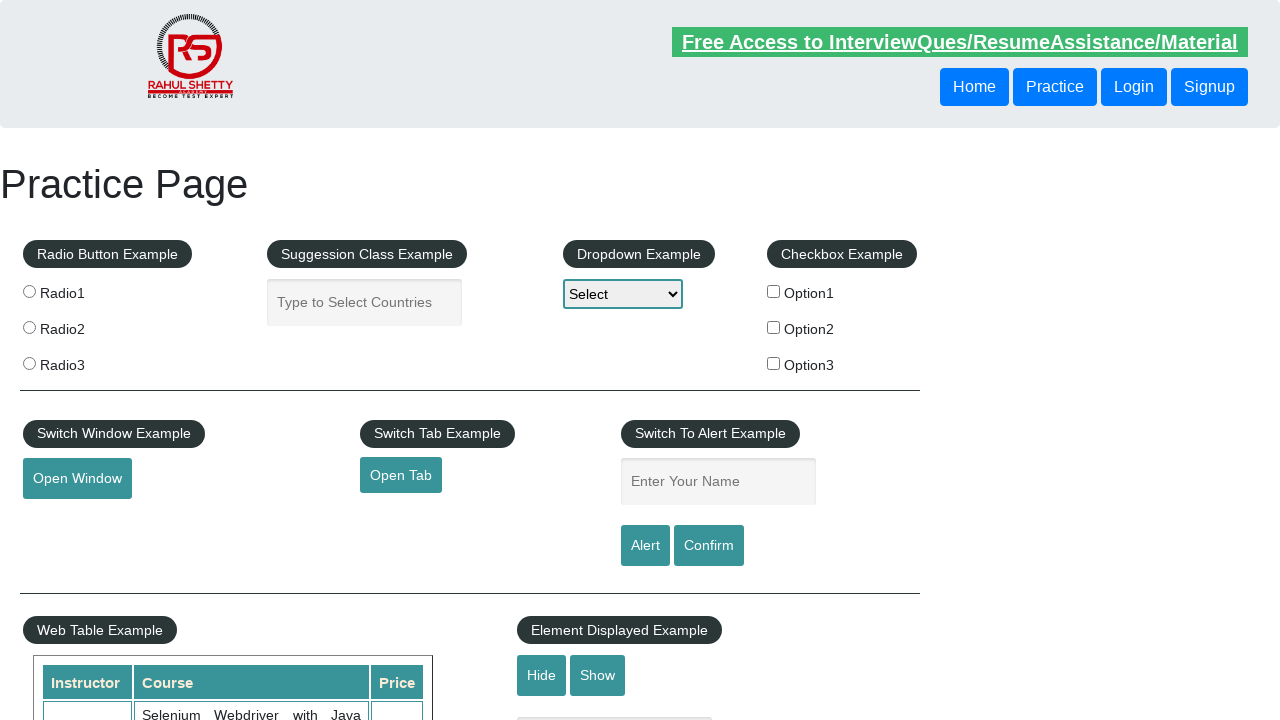

Located radio button 1 element
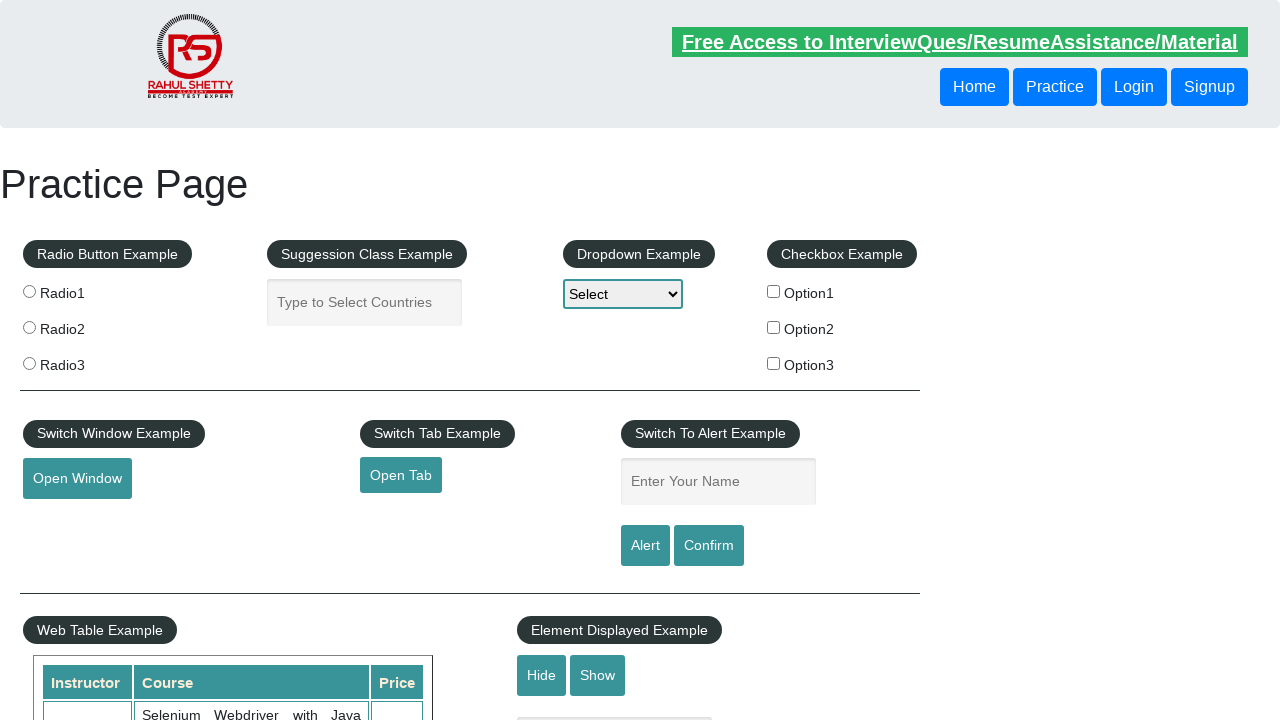

Located radio button 2 element
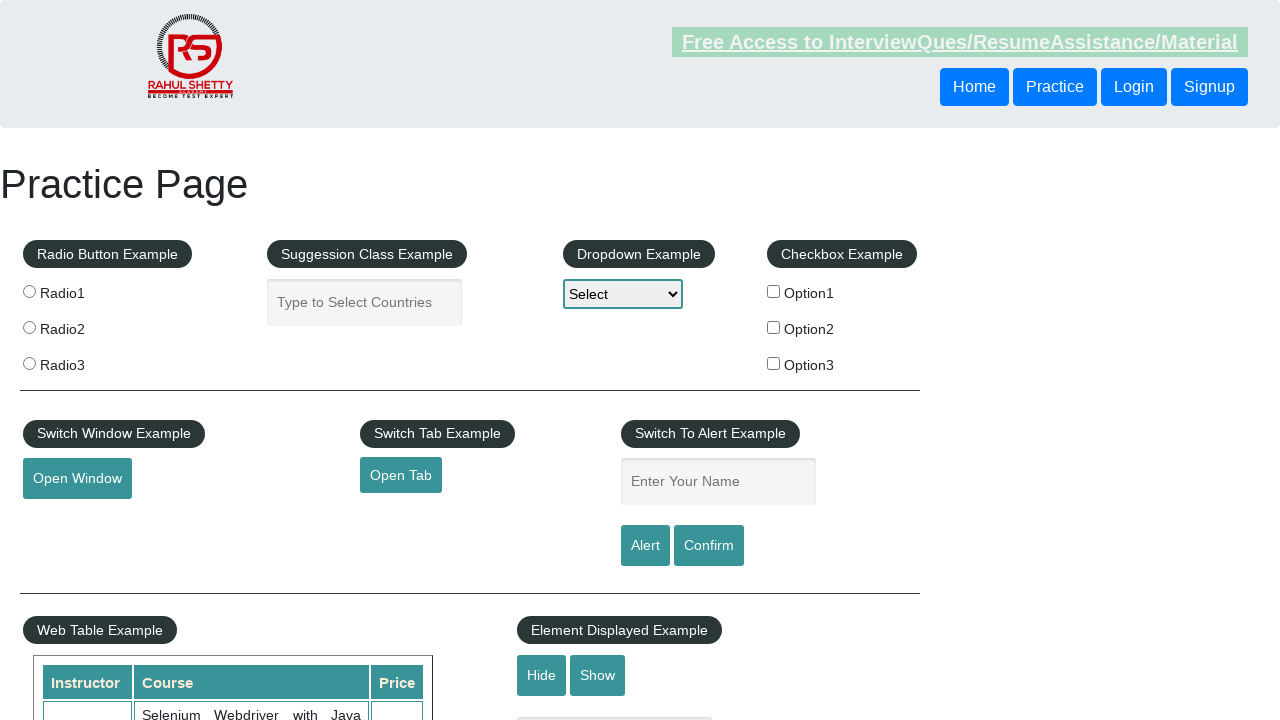

Located radio button 3 element
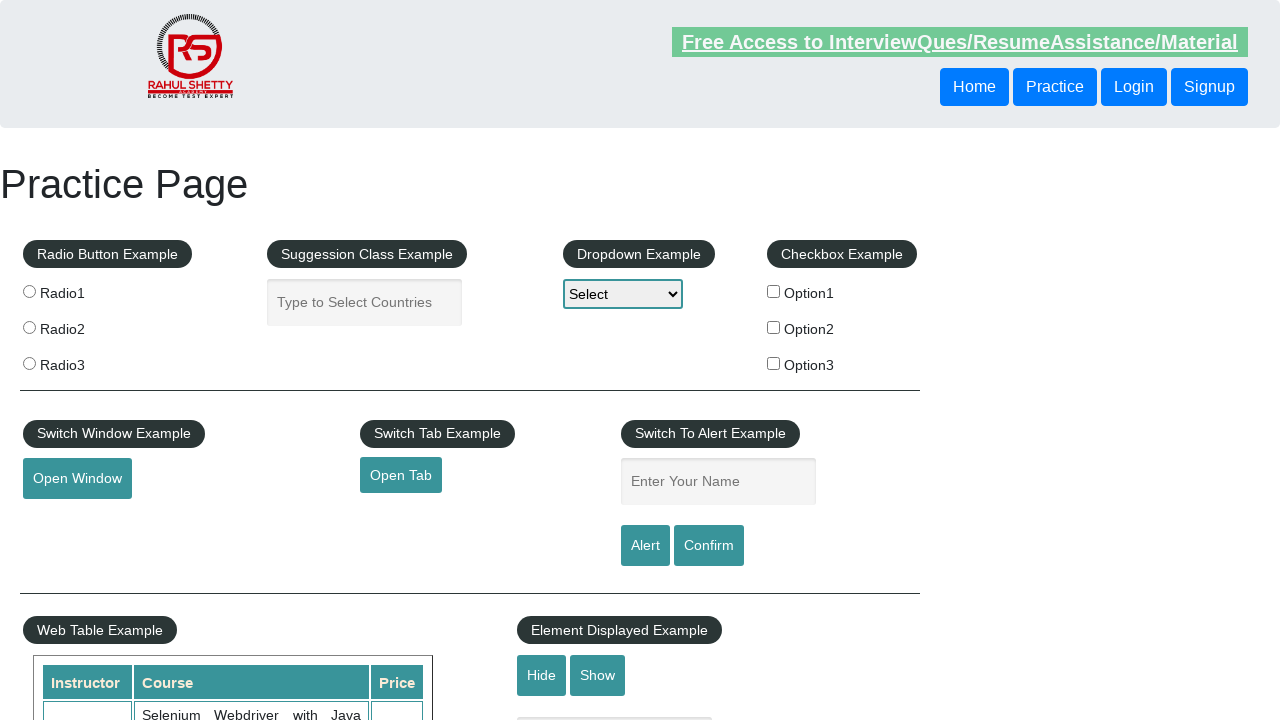

Clicked on radio button 2 at (29, 327) on xpath=//input[@value='radio2']
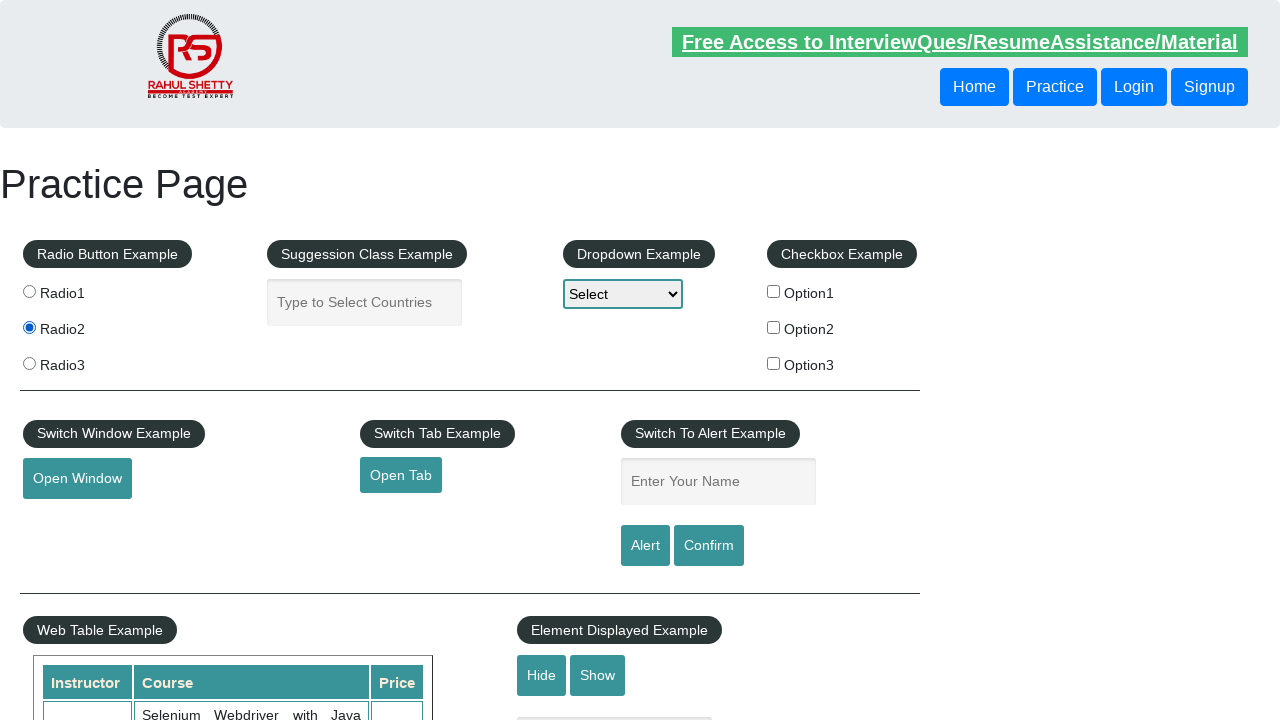

Verified radio button 2 is checked
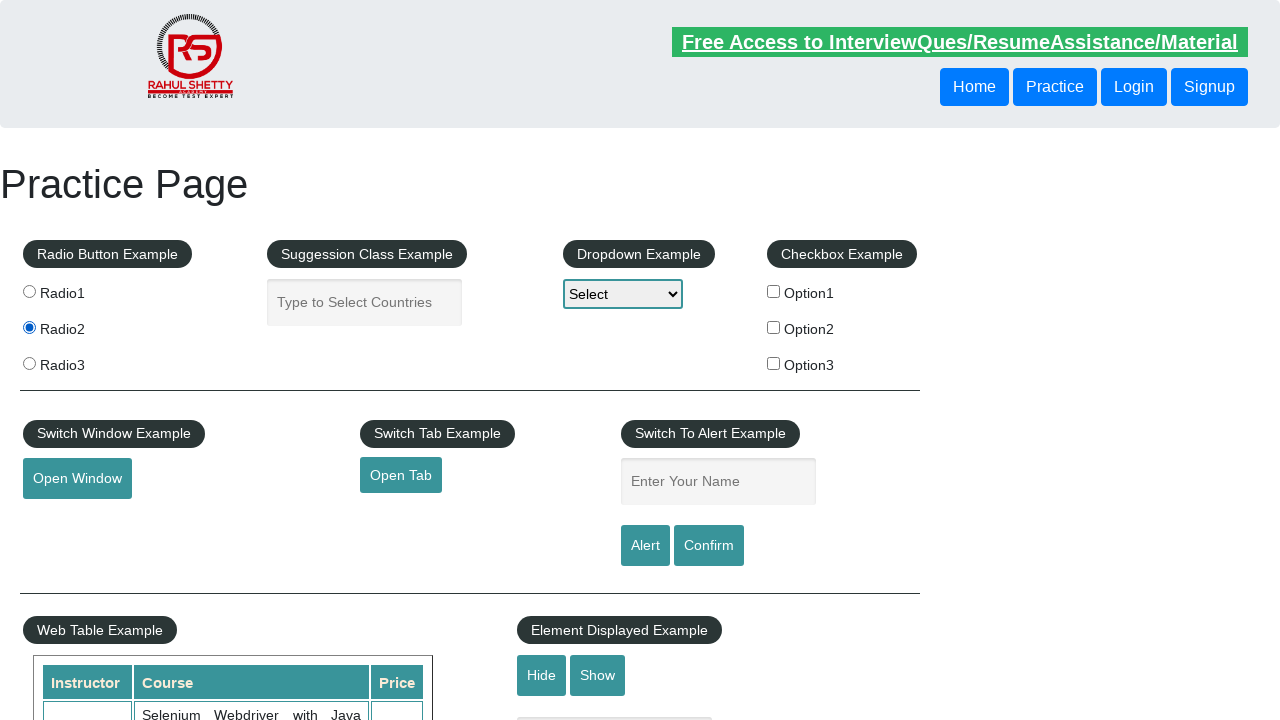

Verified radio button 2 is enabled
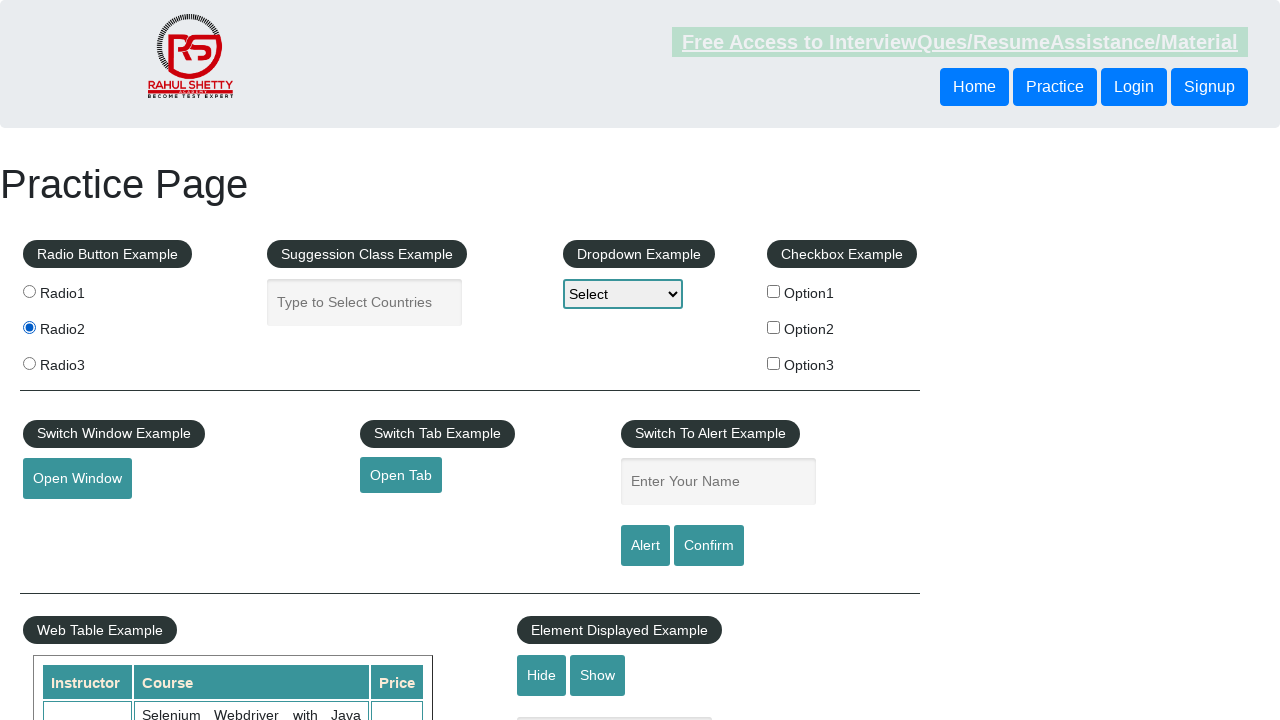

Verified radio button 3 is enabled
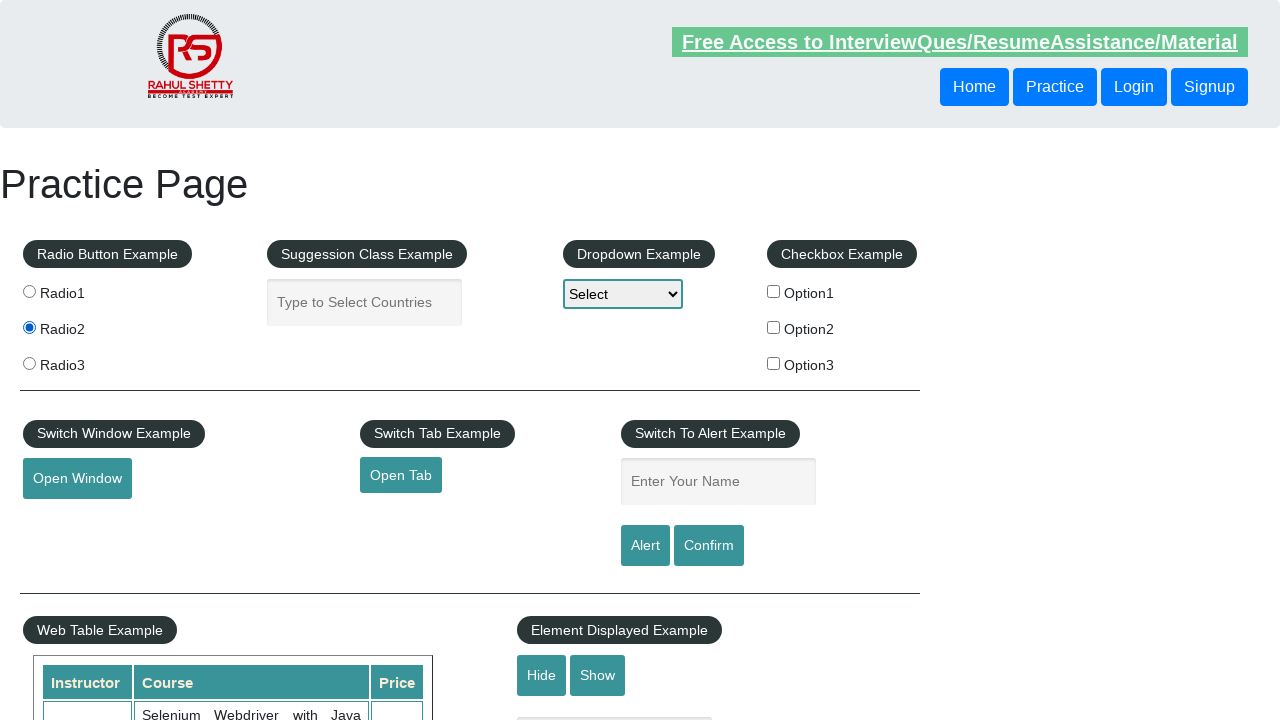

Verified radio button 1 is visible
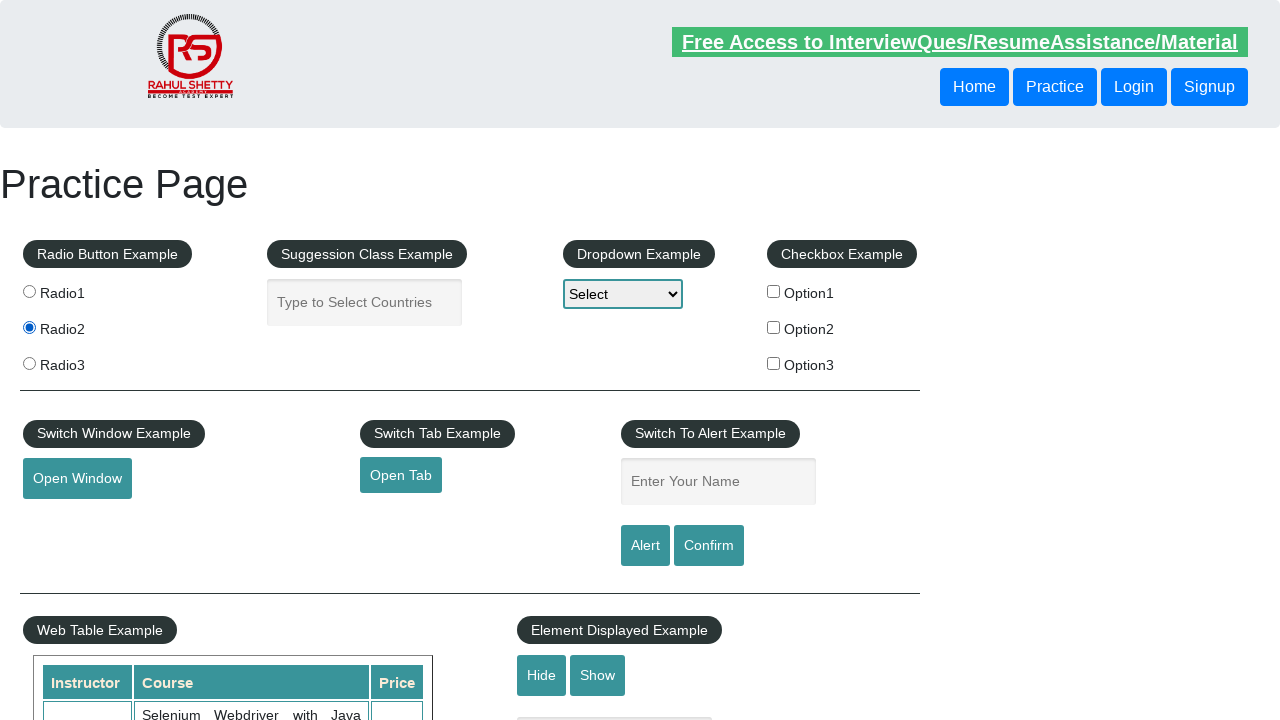

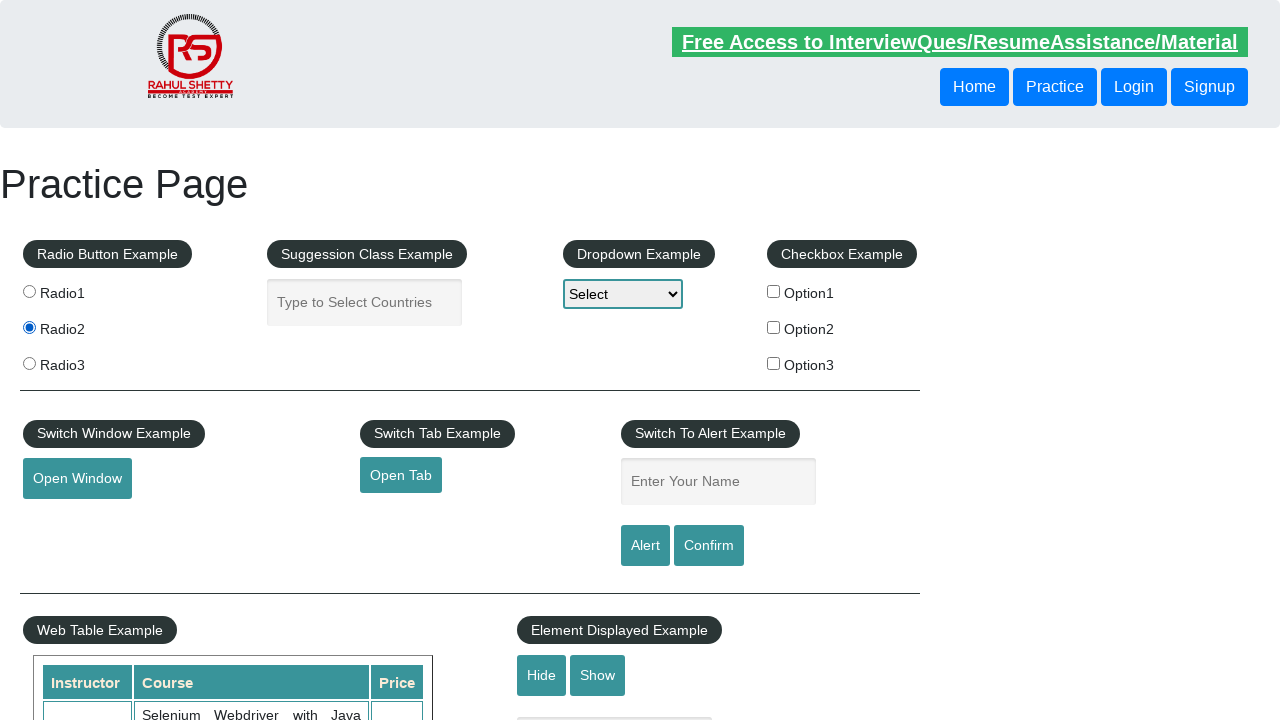